Tests keyboard actions on a text comparison tool by entering text in the first textarea, copying it using keyboard shortcuts, and pasting it into the second textarea

Starting URL: https://text-compare.com/

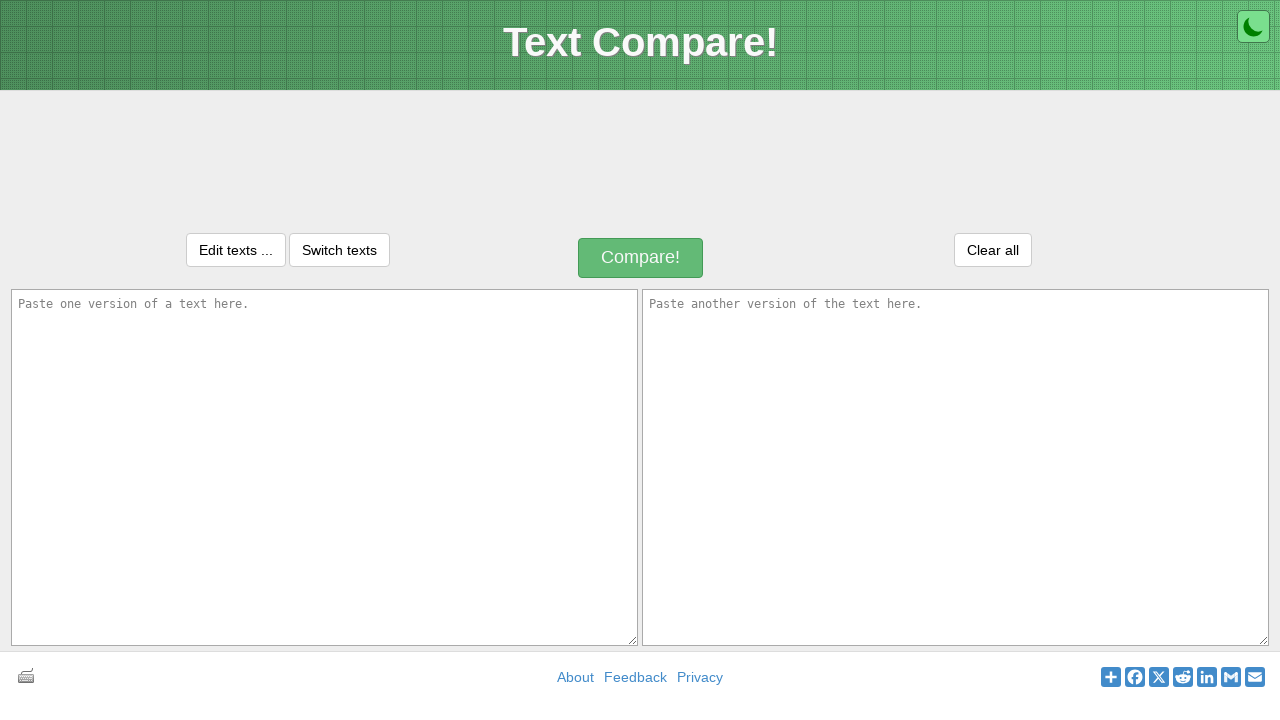

Entered text 'Welcome to Automation Testing' in the first textarea on #inputText1
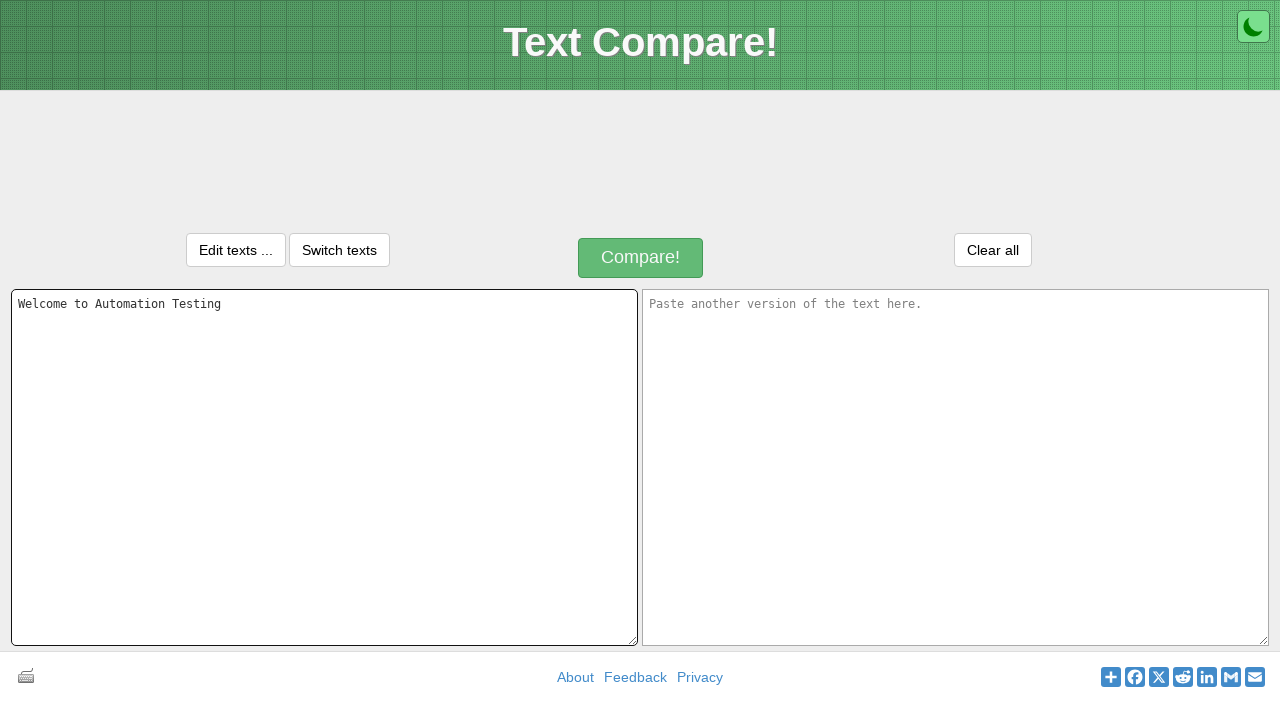

Selected all text in the first textarea using Ctrl+A on #inputText1
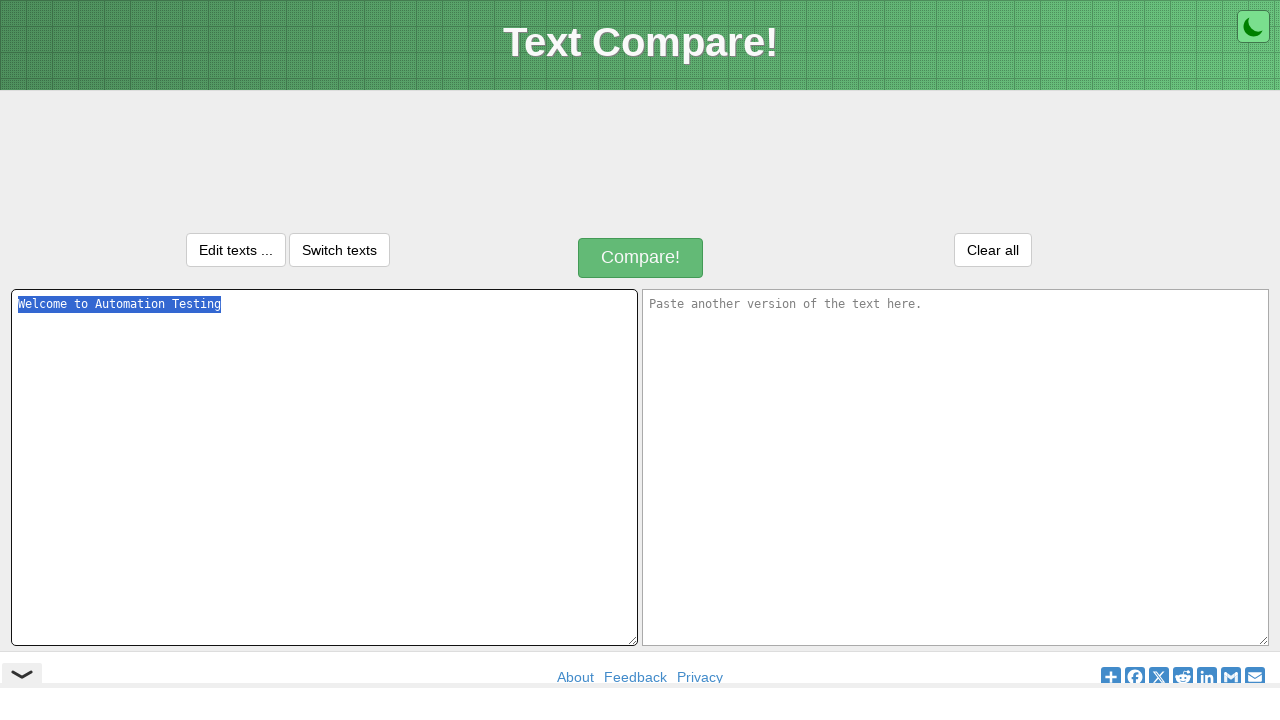

Copied selected text using Ctrl+C on #inputText1
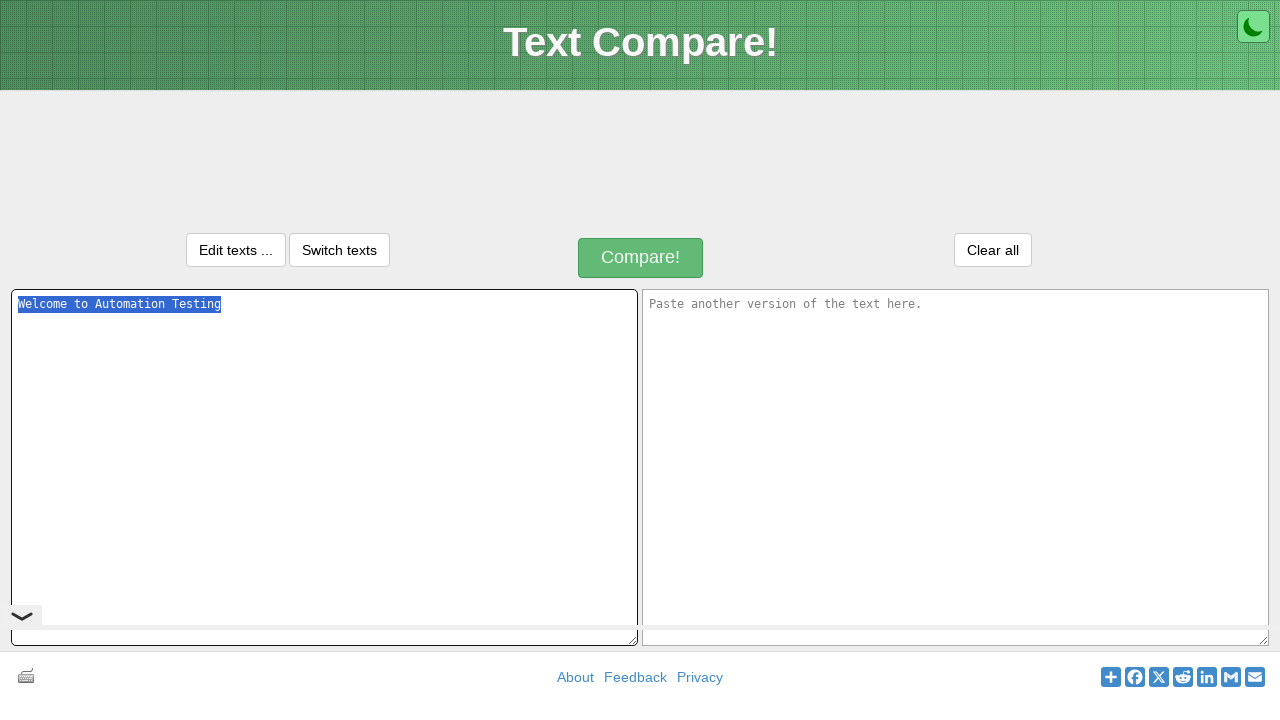

Moved focus to the second textarea using Tab
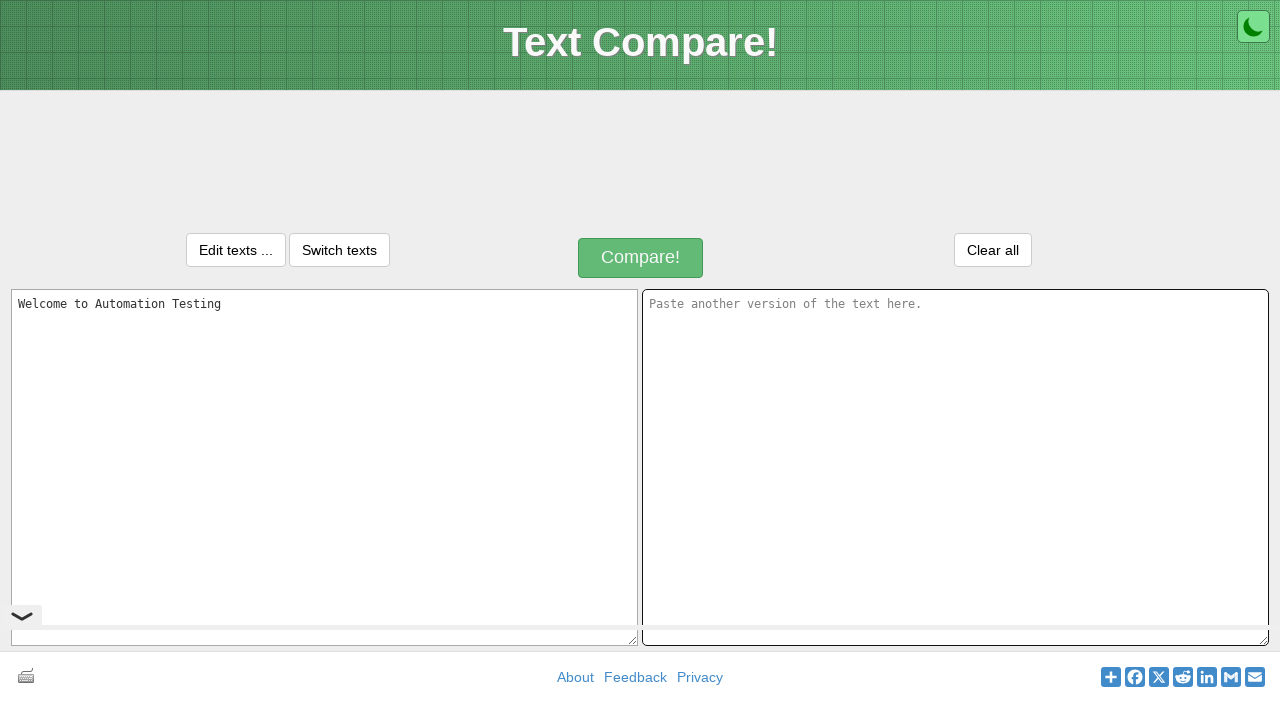

Pasted text into the second textarea using Ctrl+V
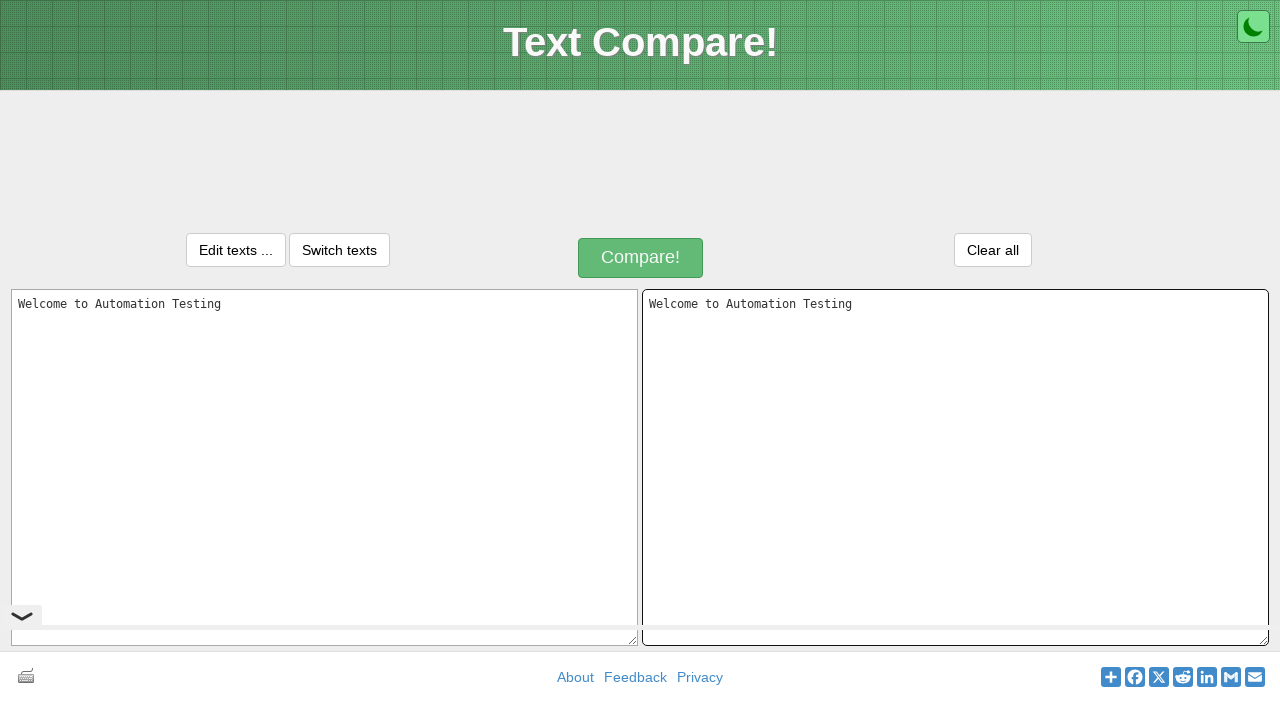

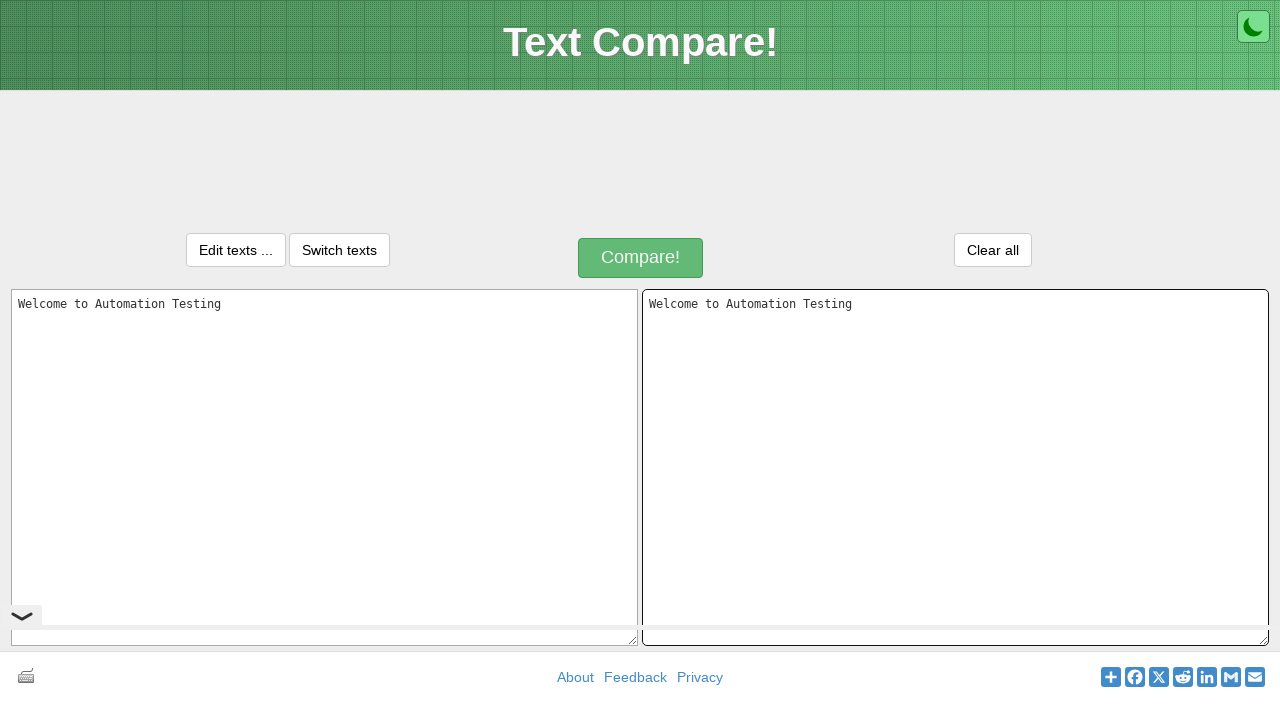